Tests static dropdown selection by selecting an option from a dropdown menu and verifying the selected value.

Starting URL: https://seleniumbase.io/demo_page

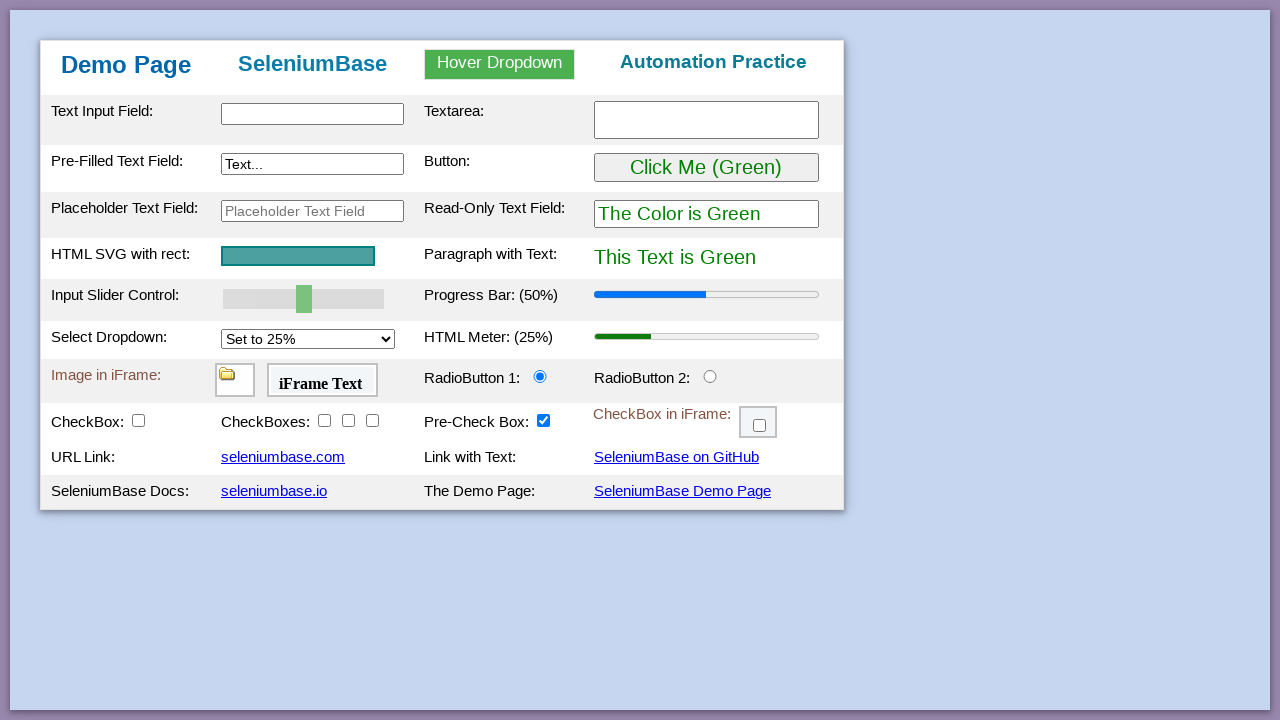

Selected '100%' option from static dropdown menu on #mySelect
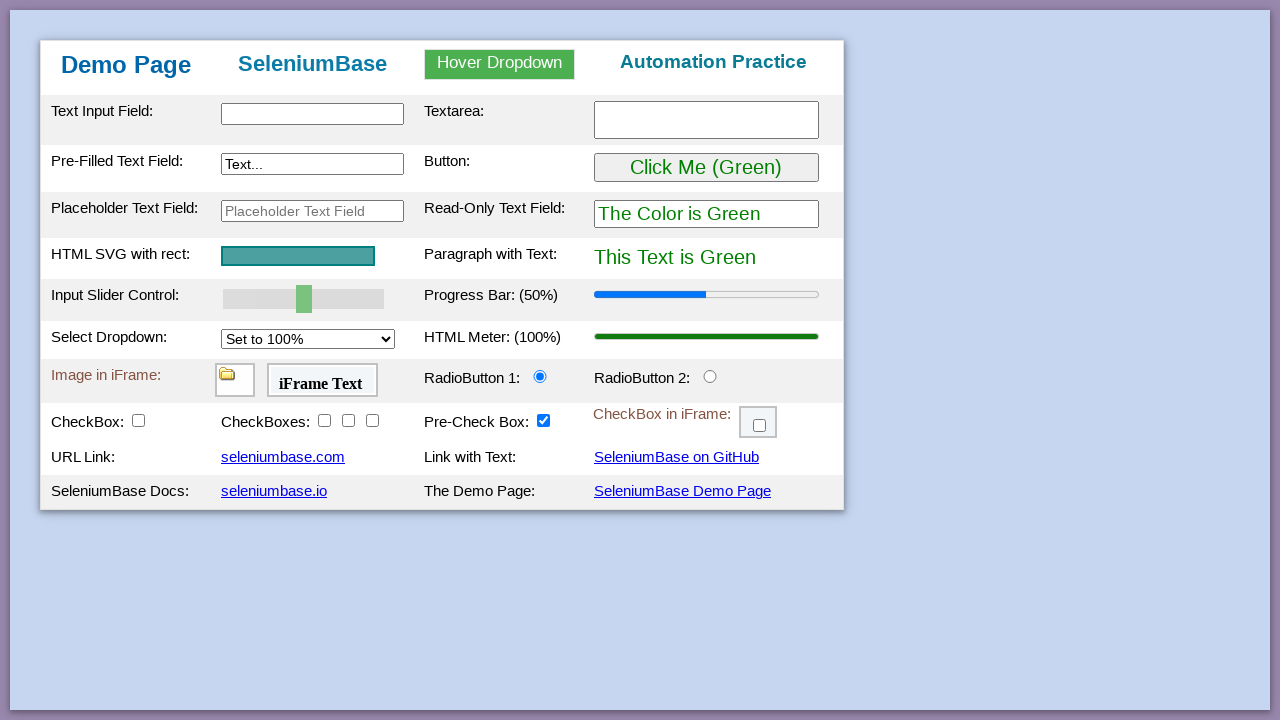

Verified that dropdown value is correctly set to '100%'
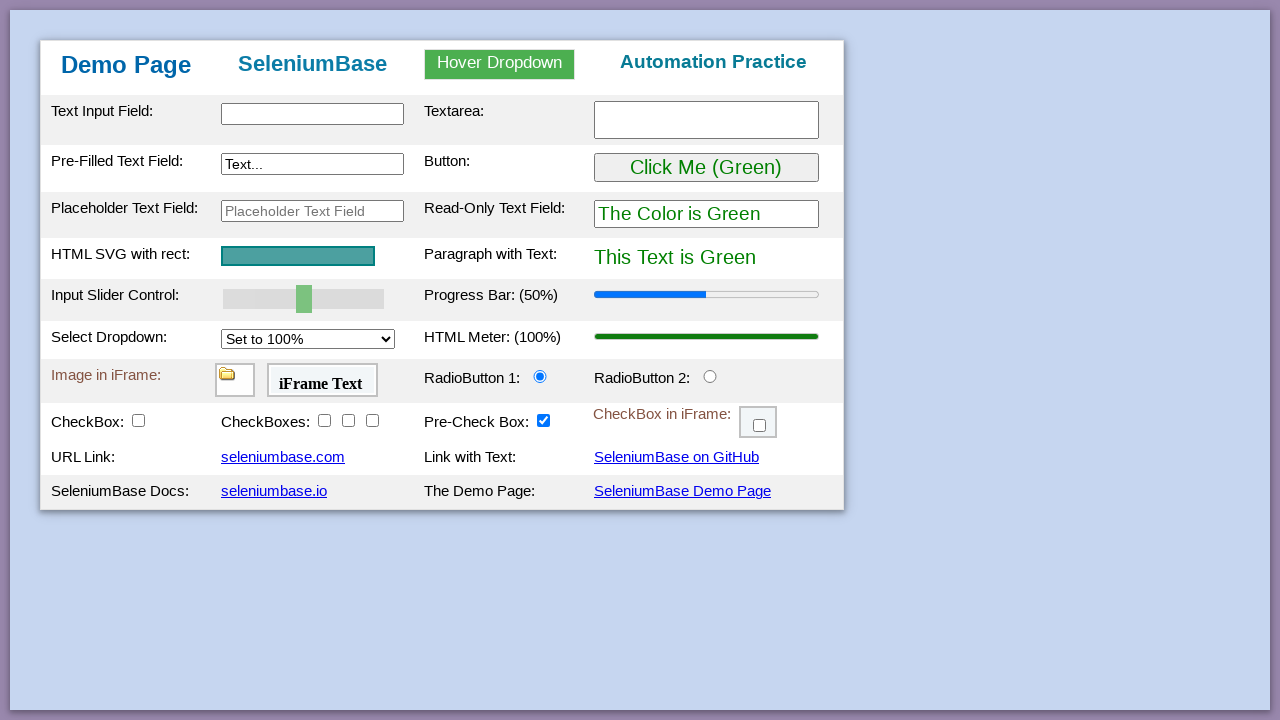

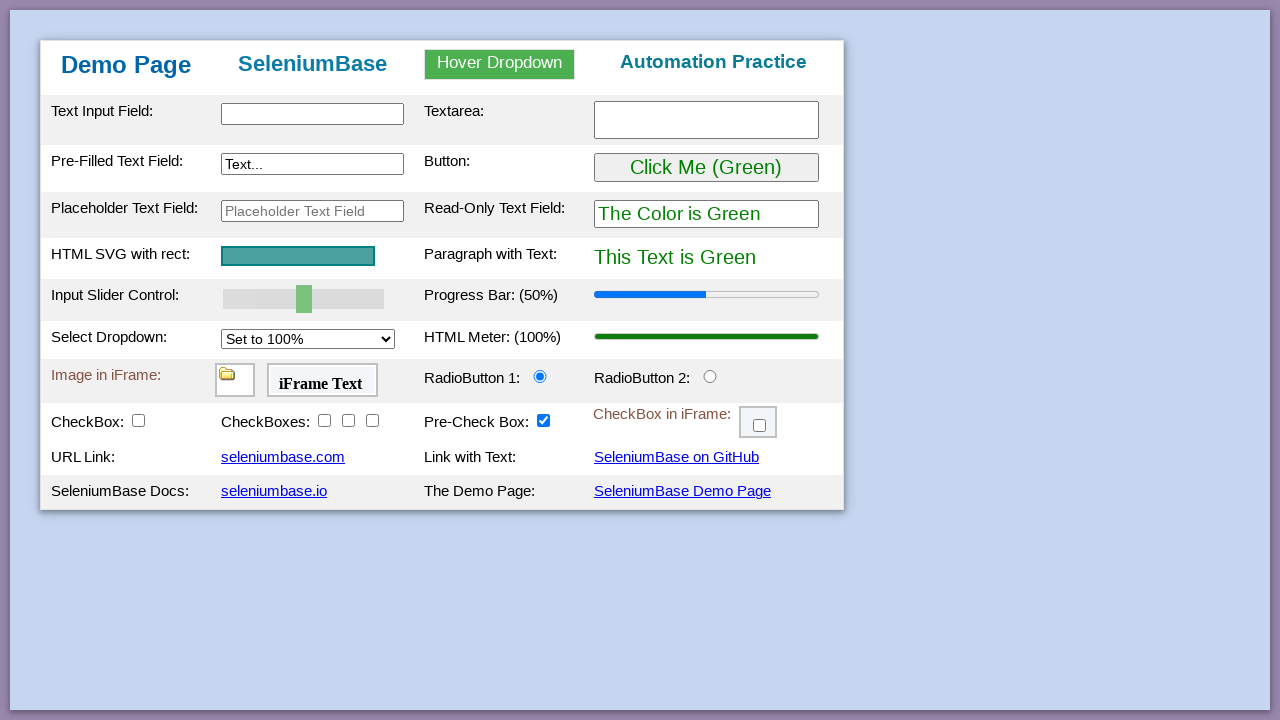